Demonstrates scrolling functionality on a webpage using JavaScript scroll methods - scrolling to specific positions and scrolling by increments.

Starting URL: https://www.hyrtutorials.com/

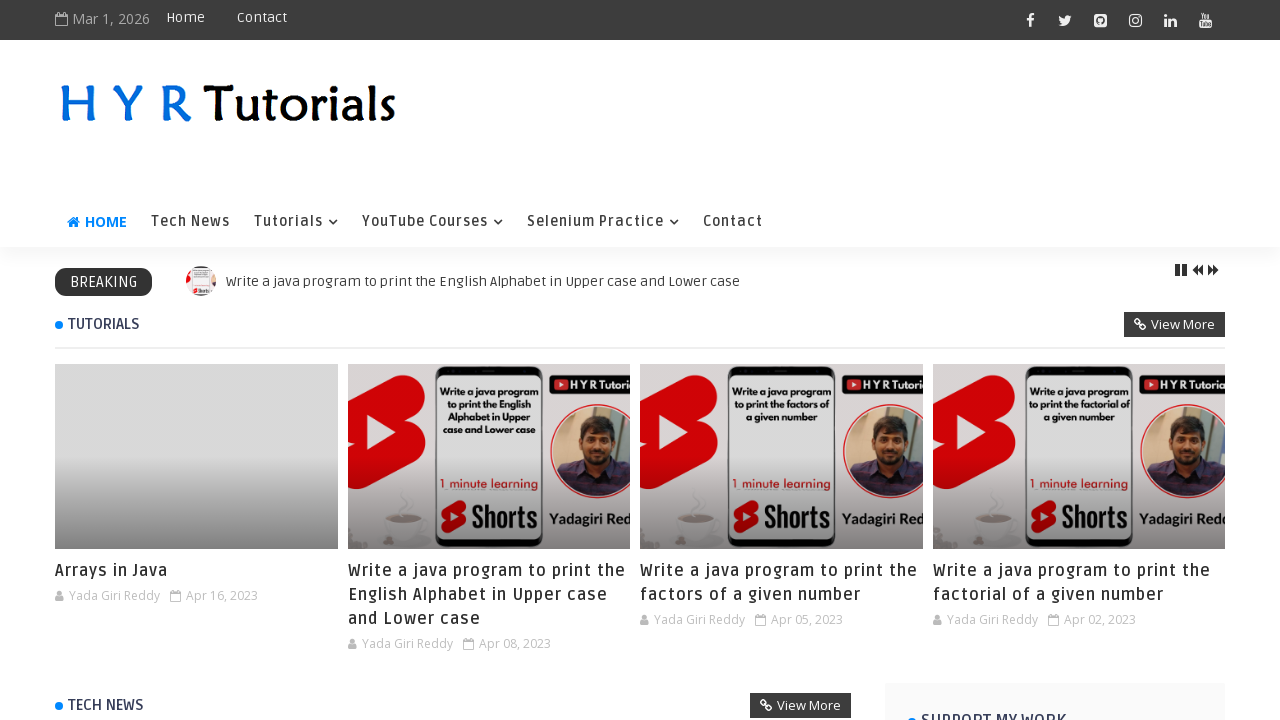

Scrolled to position 2000 pixels from top using window.scrollTo()
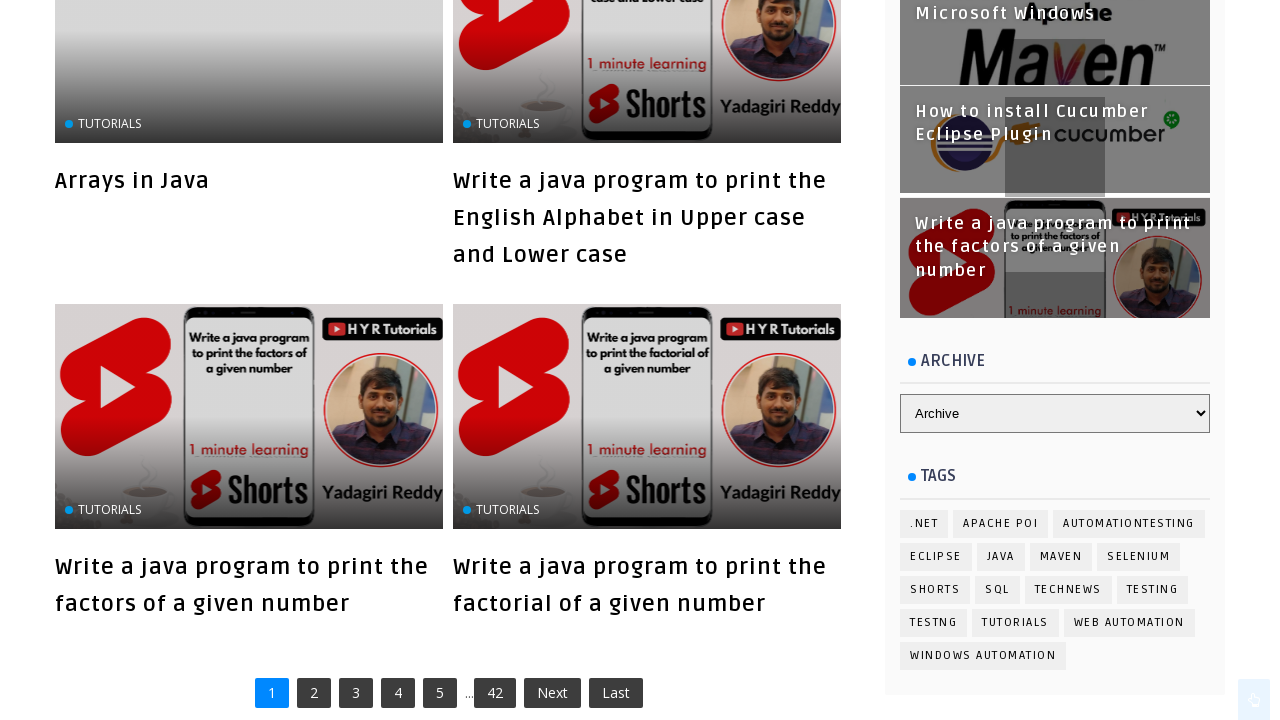

Waited 2 seconds to observe the scroll position
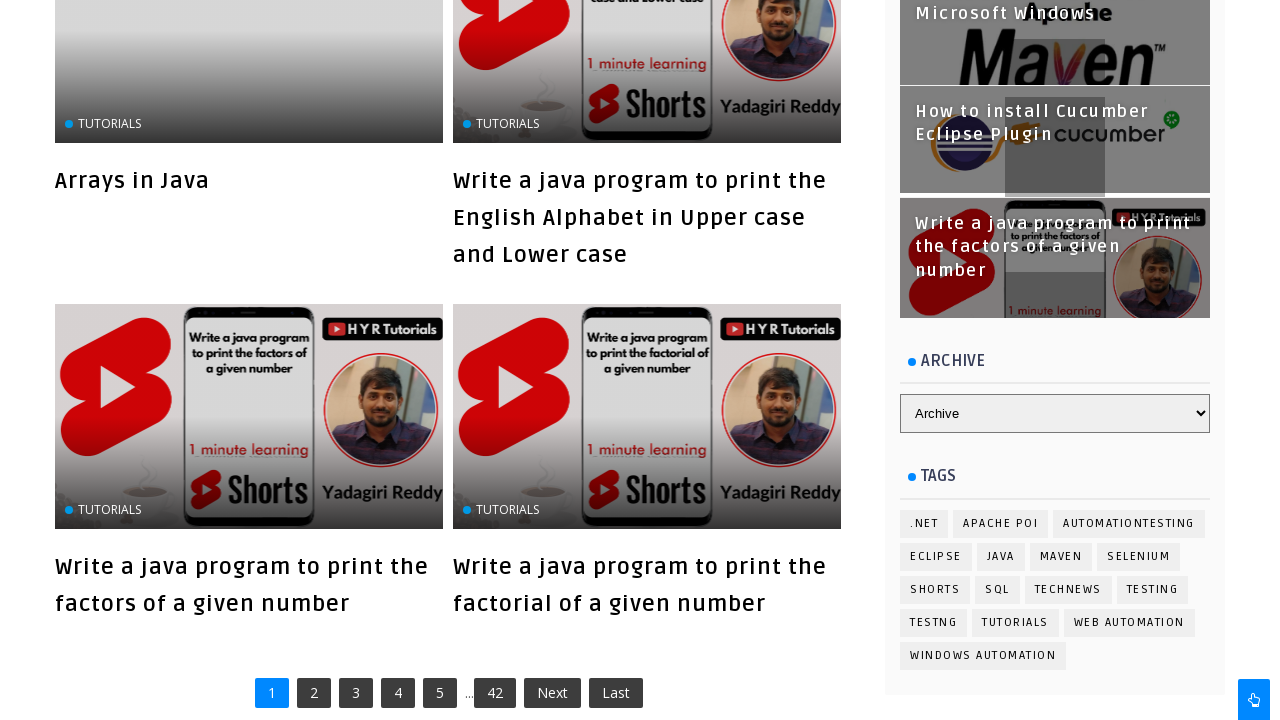

Scrolled to position 1000 pixels from top using window.scrollTo()
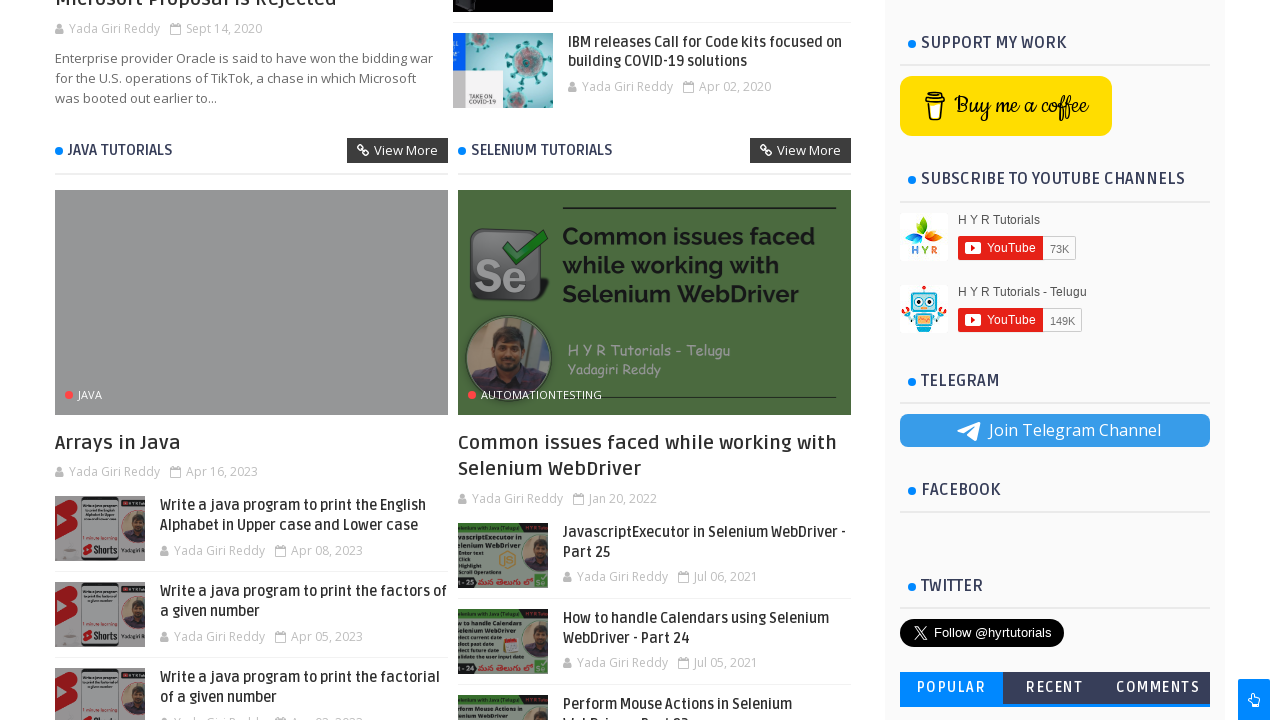

Waited 2 seconds to observe the scroll position
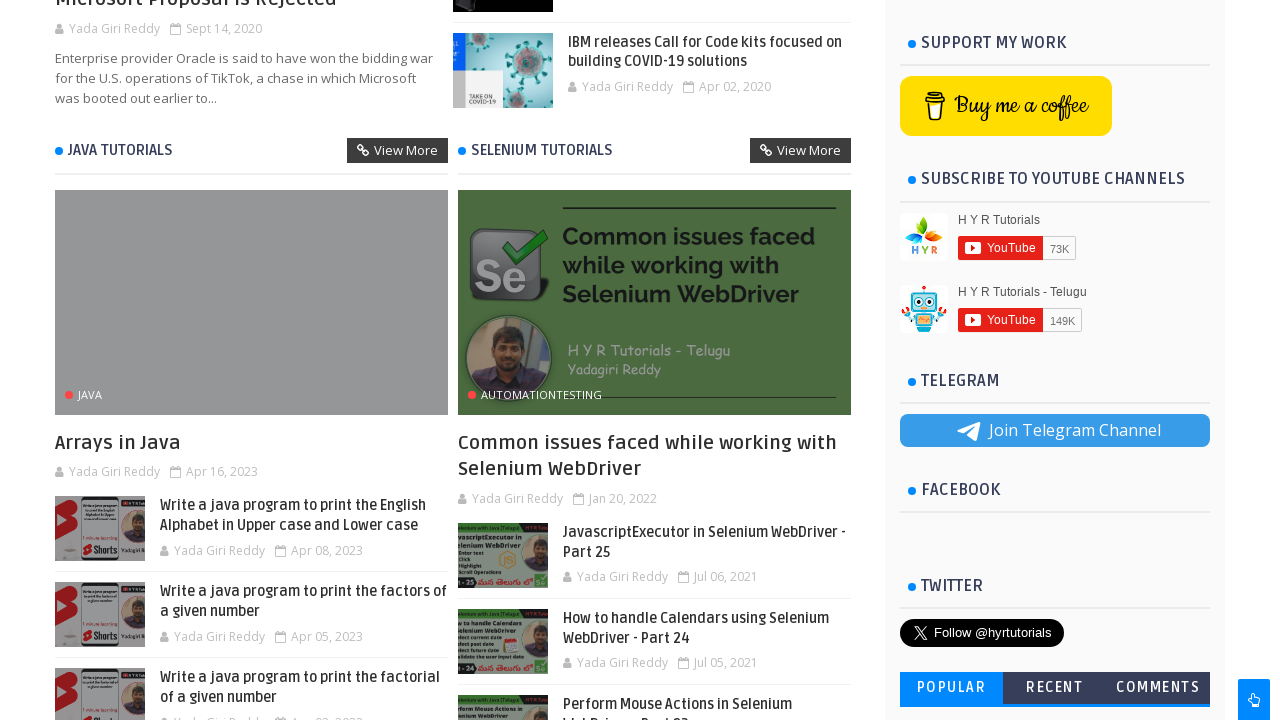

Scrolled down by 500 pixels from current position using window.scrollBy()
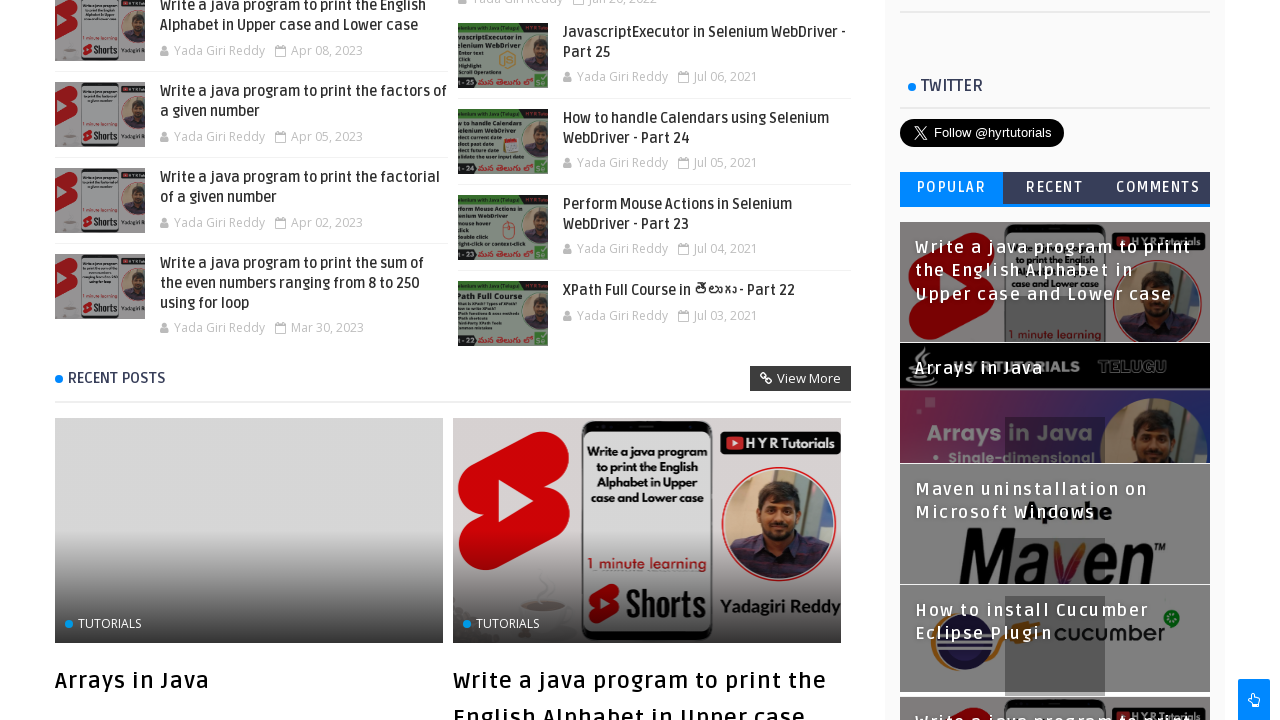

Waited 2 seconds to observe the final scroll position
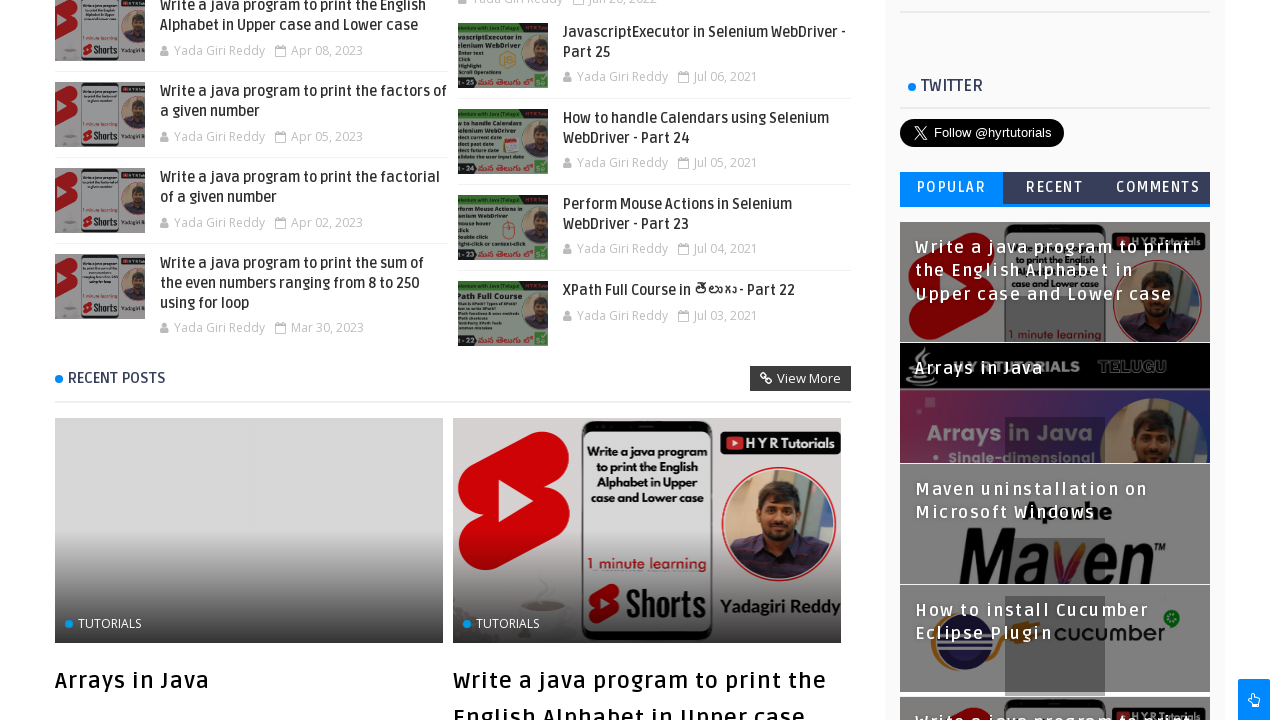

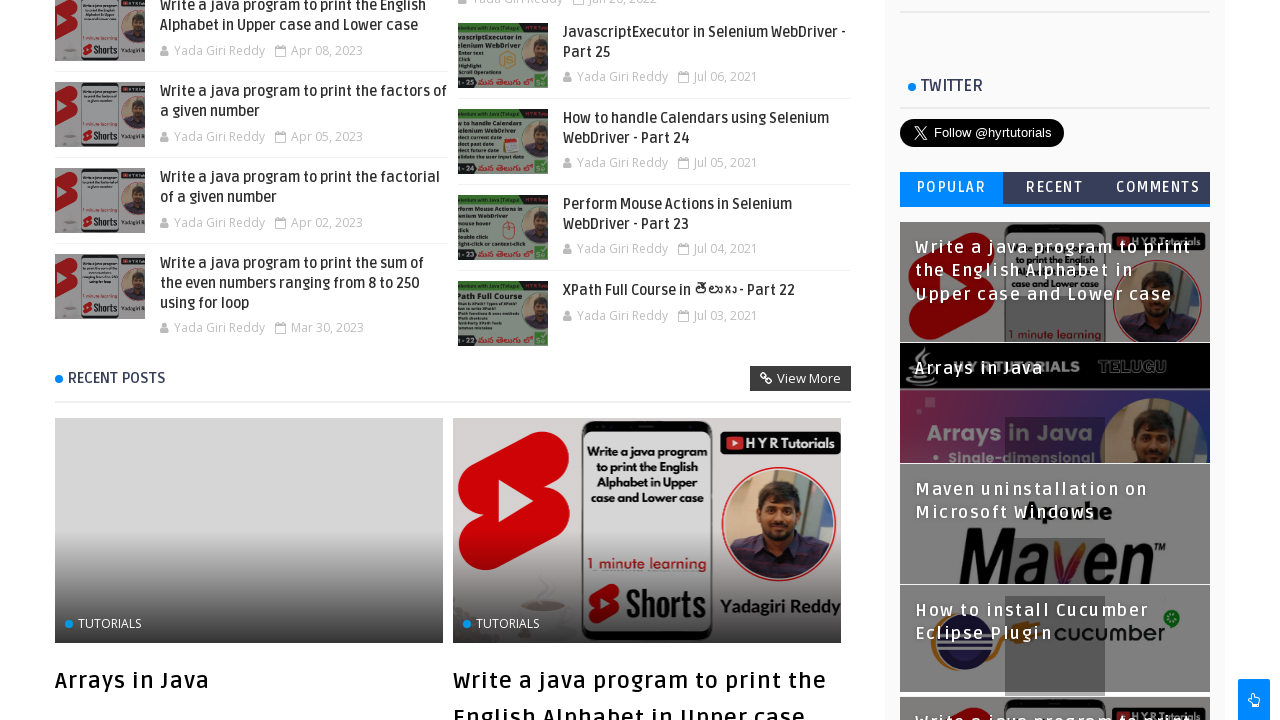